Tests iframe functionality by navigating to the frames page, clicking the iFrame link, switching into the iframe context, and verifying the default text content is present.

Starting URL: http://the-internet.herokuapp.com/frames

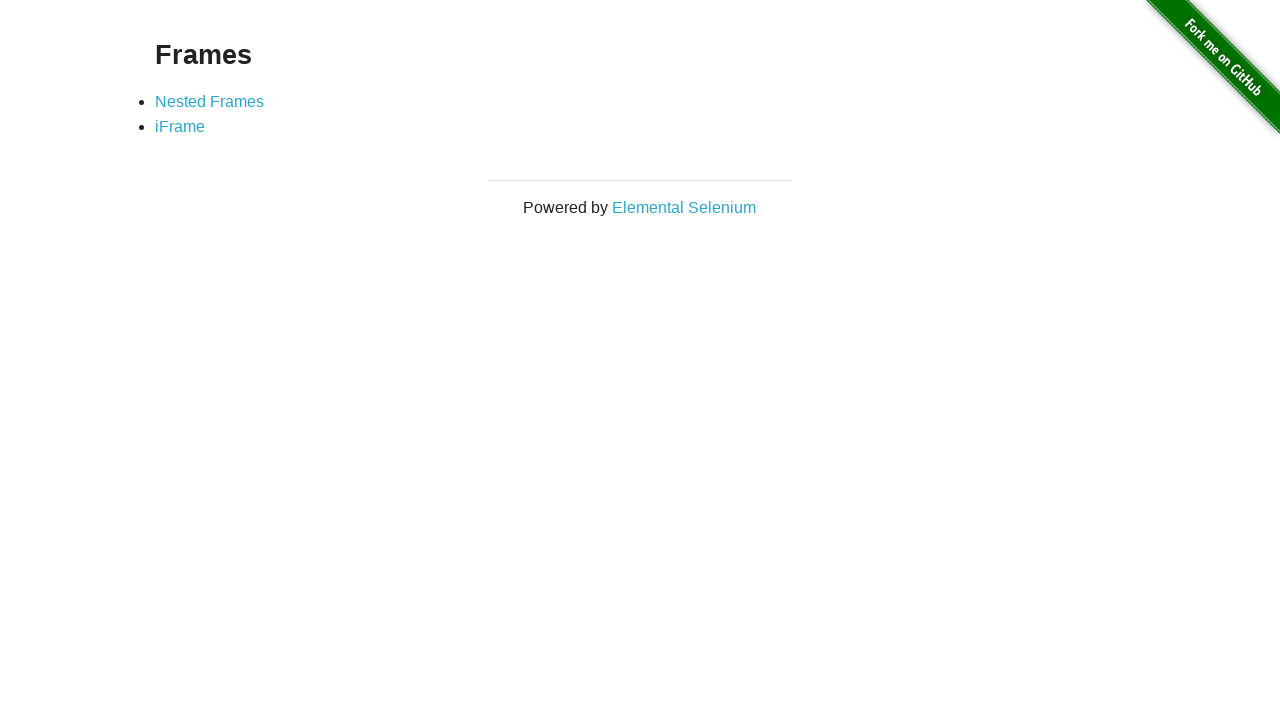

Clicked the iFrame link at (180, 127) on xpath=//a[text()='iFrame']
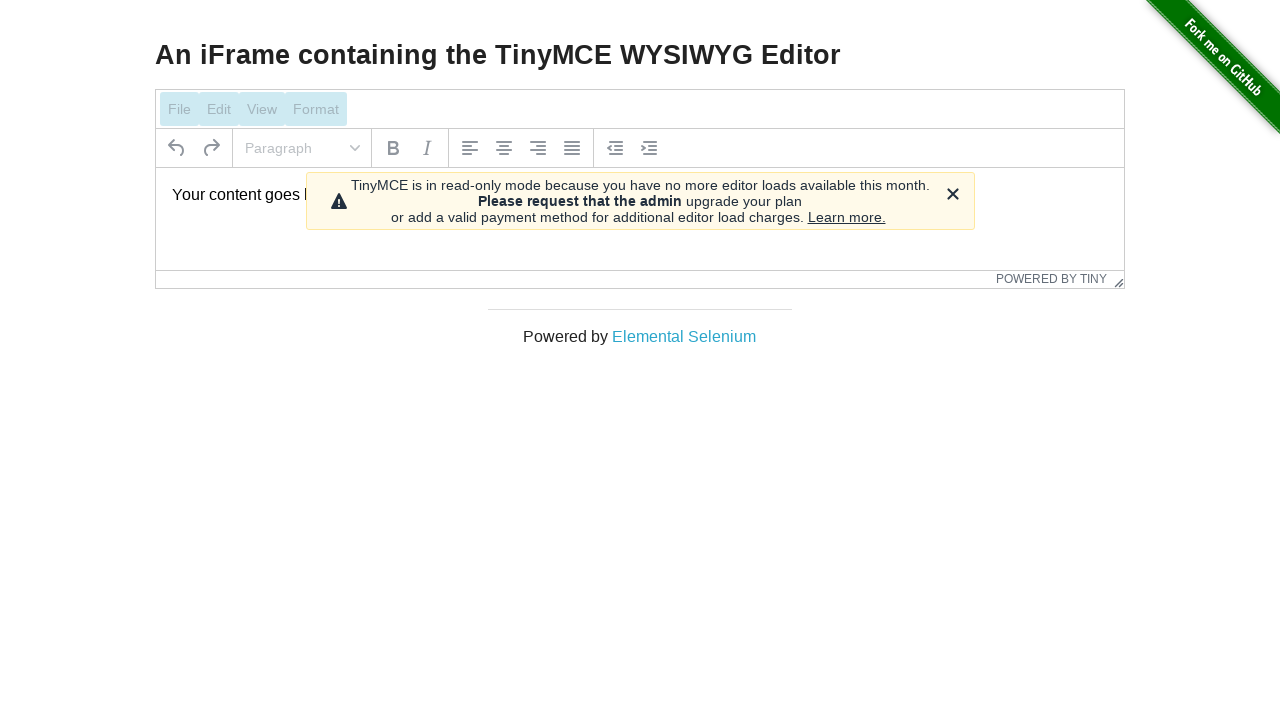

Located the iframe with id 'mce_0_ifr'
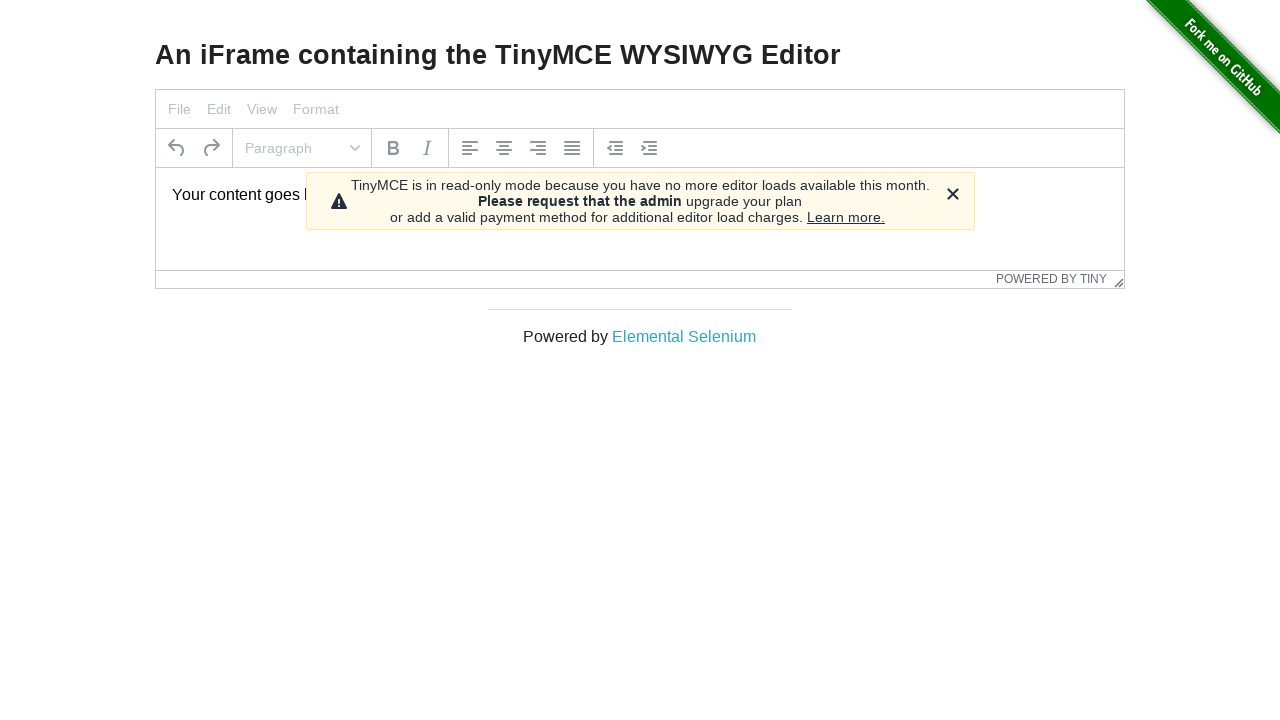

Located the text element inside the iframe
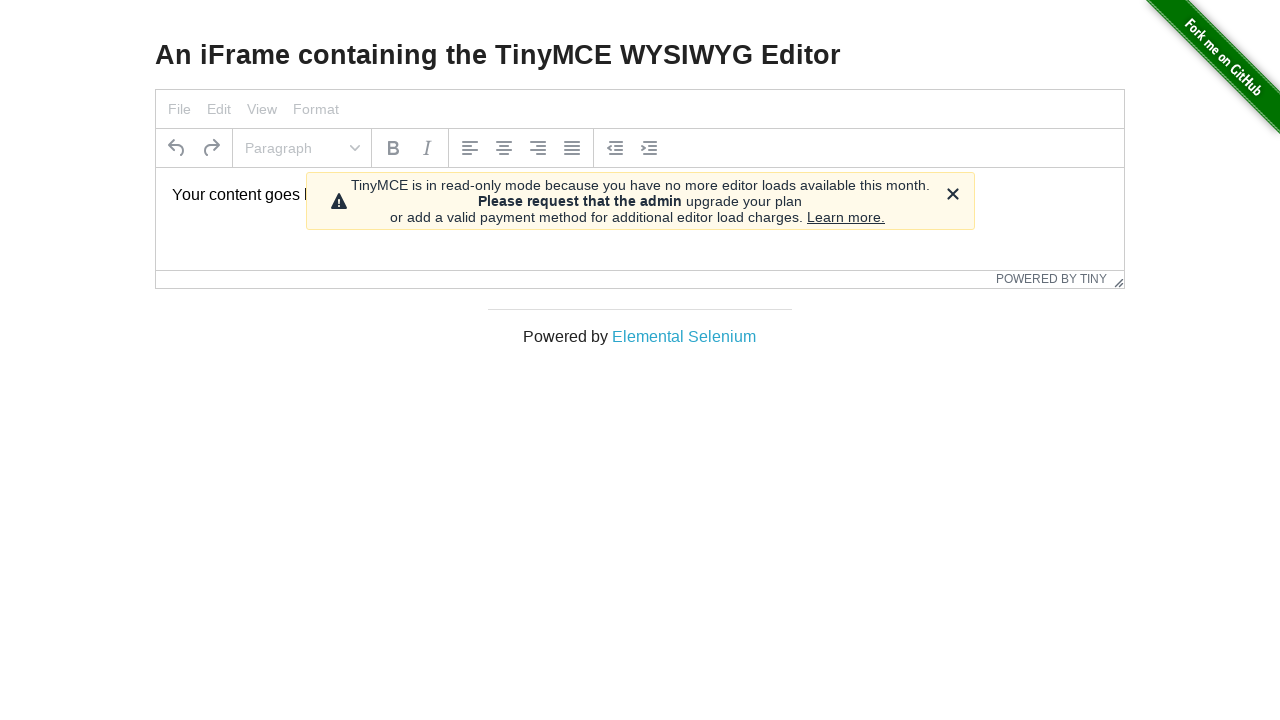

Text element is present and visible
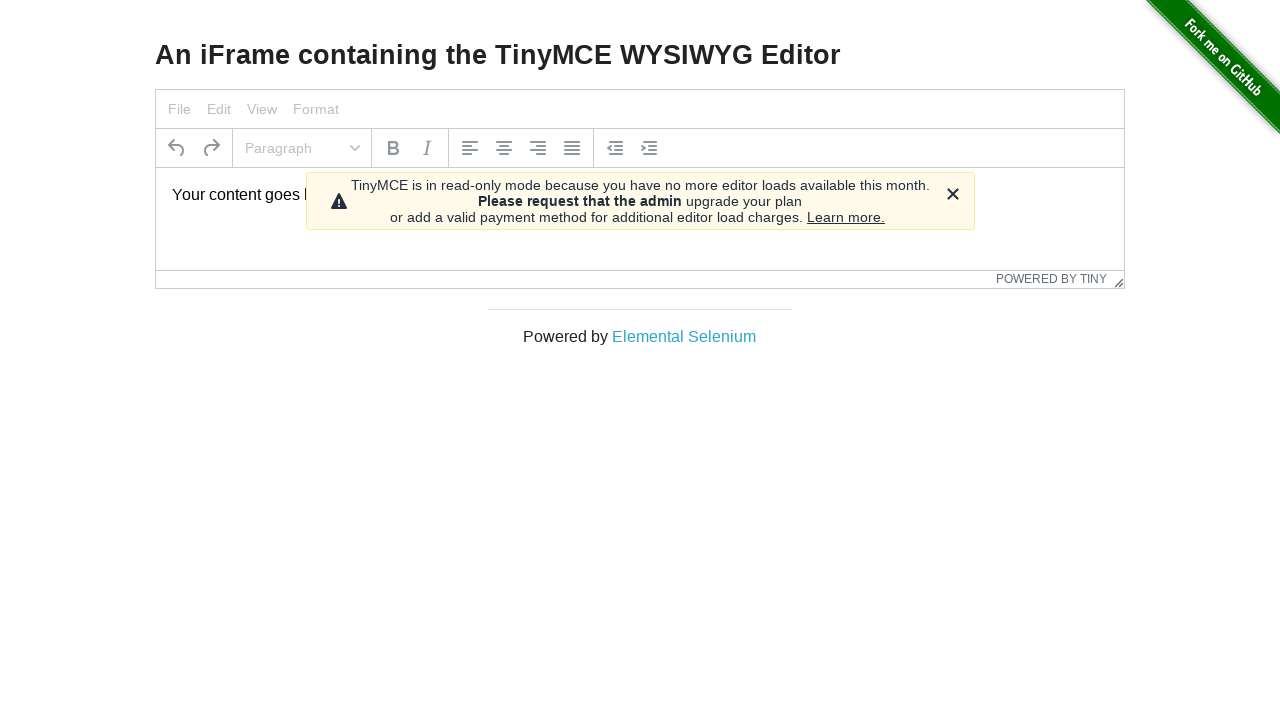

Verified that iframe text content is 'Your content goes here.'
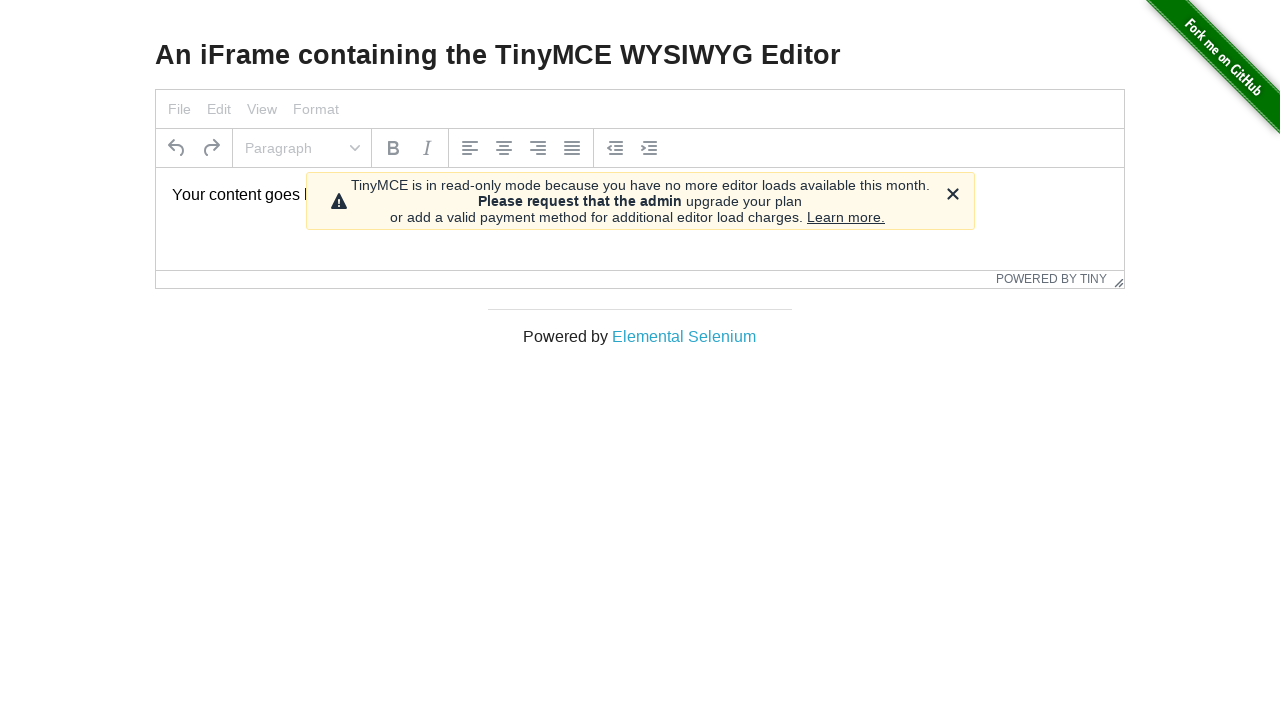

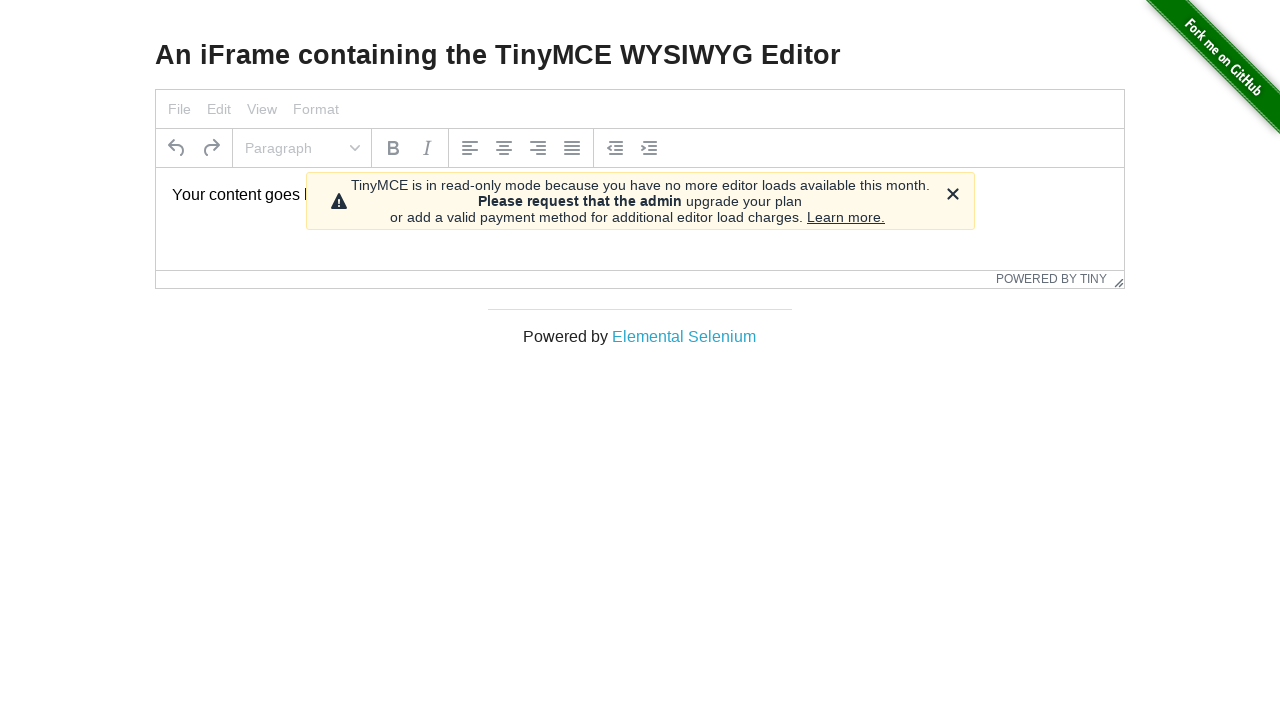